Tests form interaction on a registration page by filling username field, selecting radio button options, and checking terms checkbox

Starting URL: https://thetestingworld.com/testings/

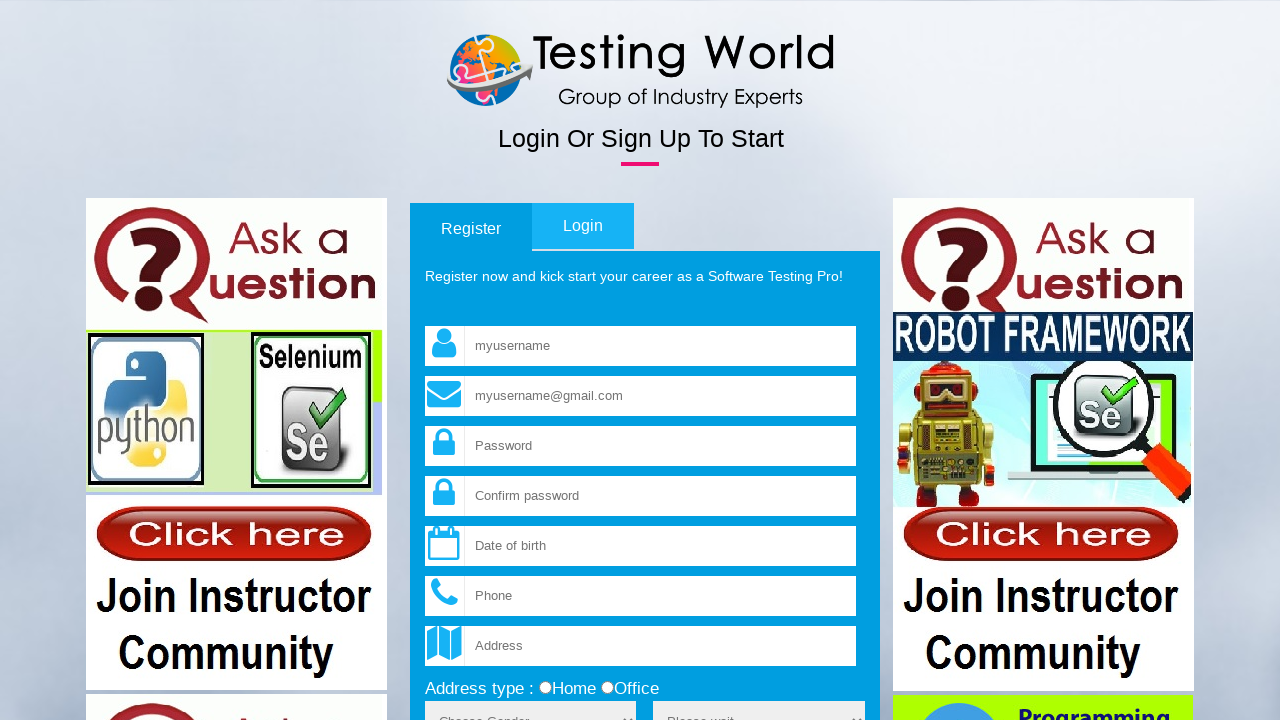

Filled username field with 'Hello' on input[name='fld_username']
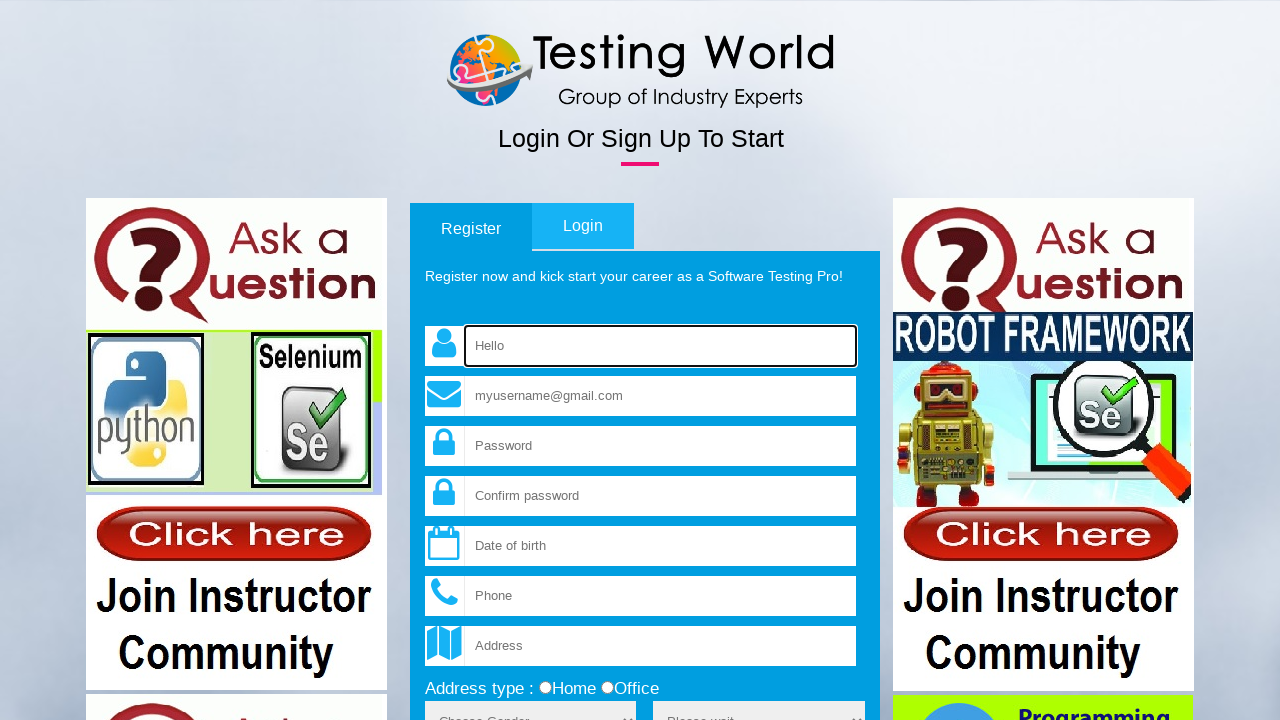

Cleared username field on input[name='fld_username']
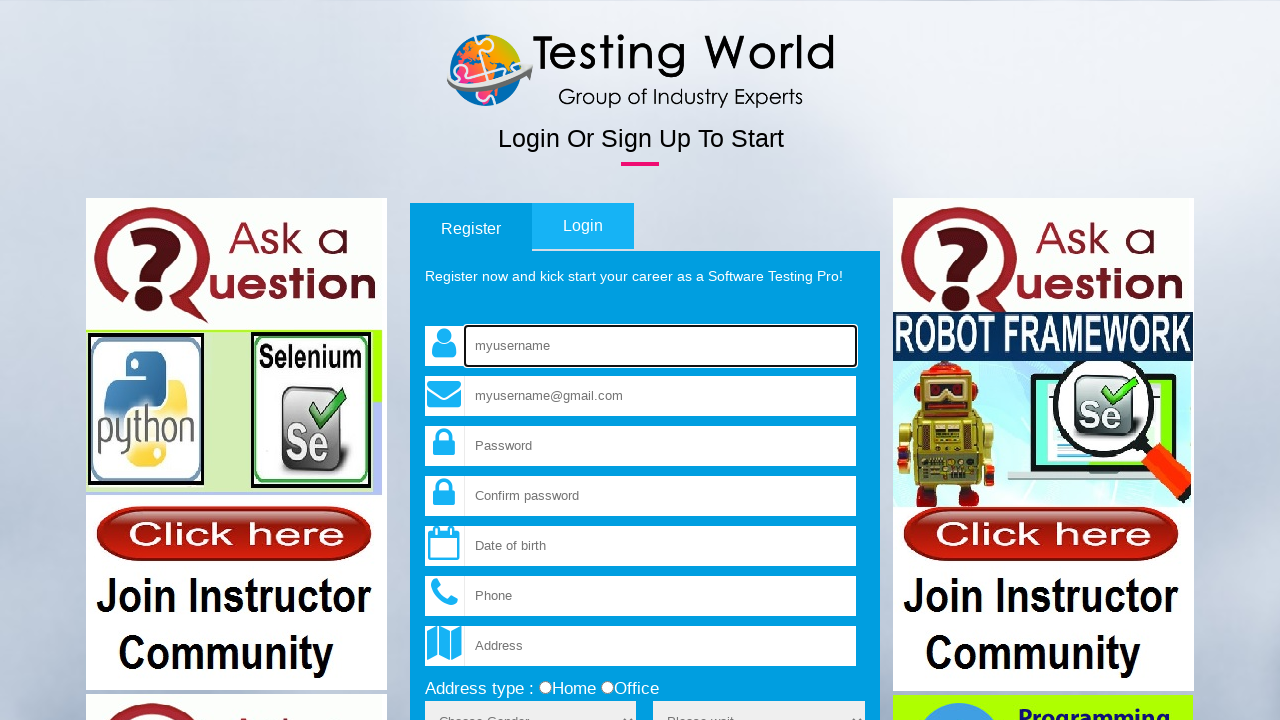

Filled username field with 'Testing' on input[name='fld_username']
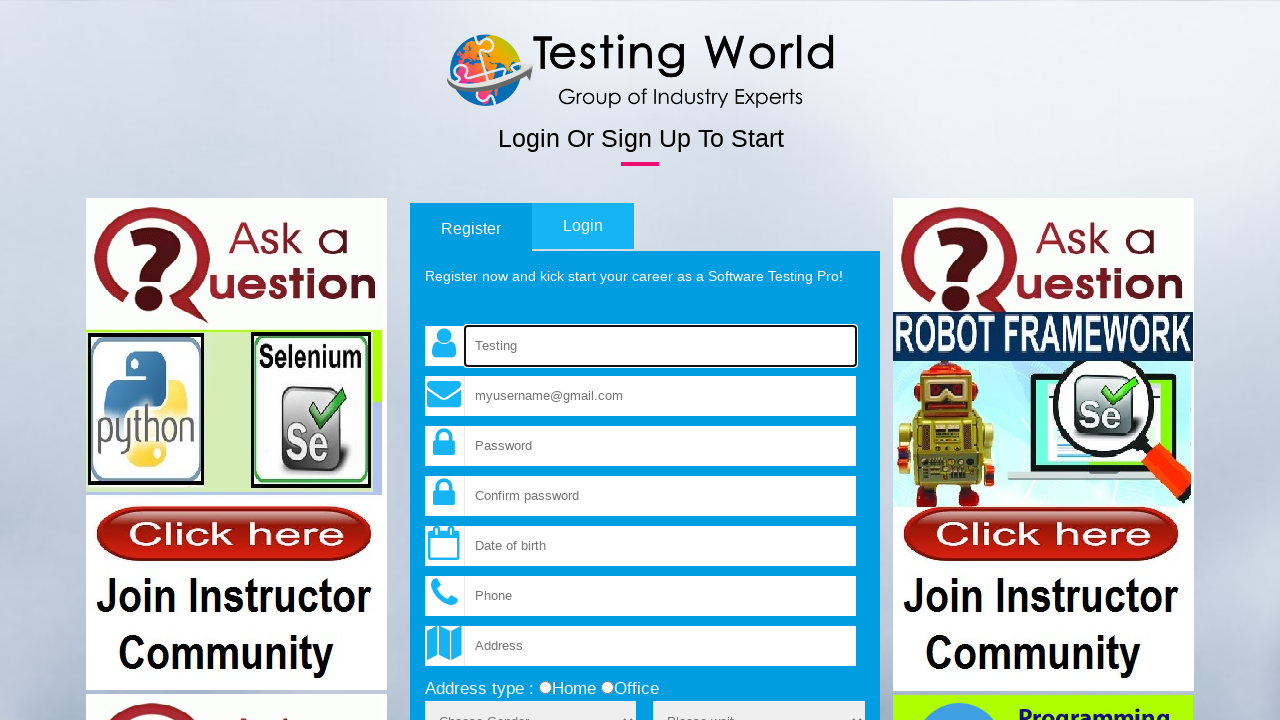

Selected 'home' radio button option at (545, 688) on xpath=//input[@name='add_type' and @value='home']
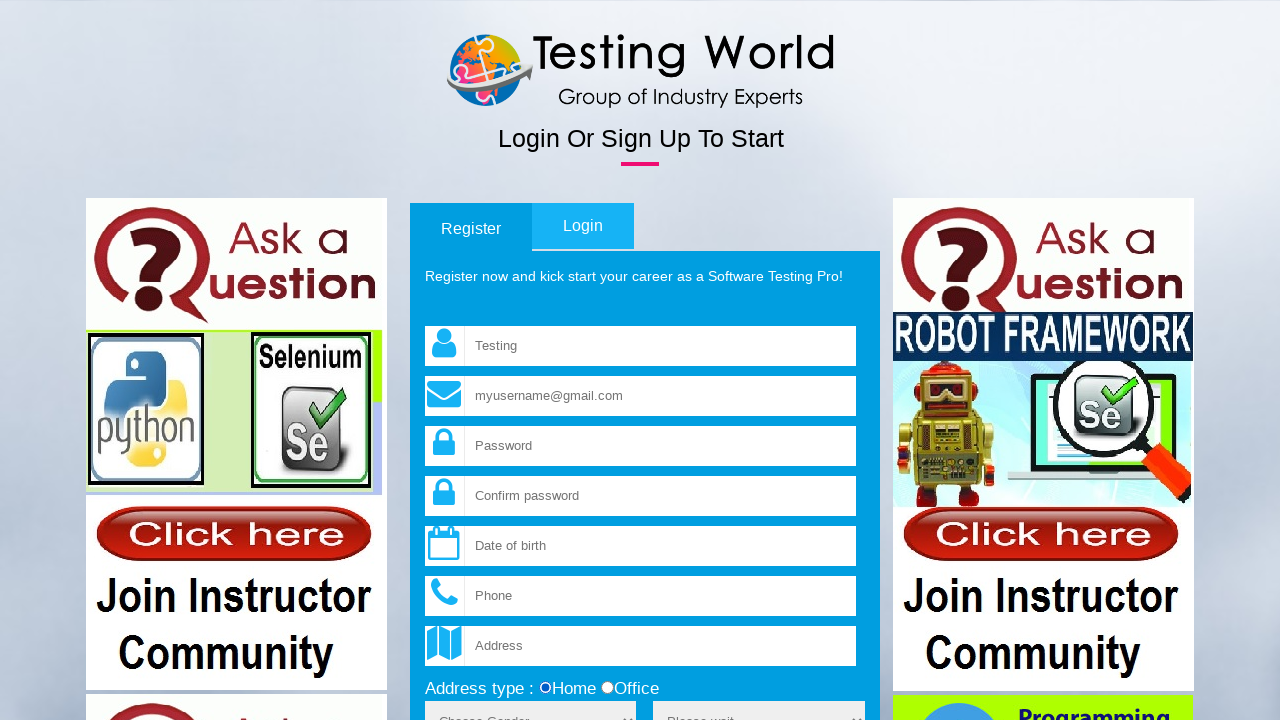

Checked terms and conditions checkbox at (431, 361) on input[name='terms']
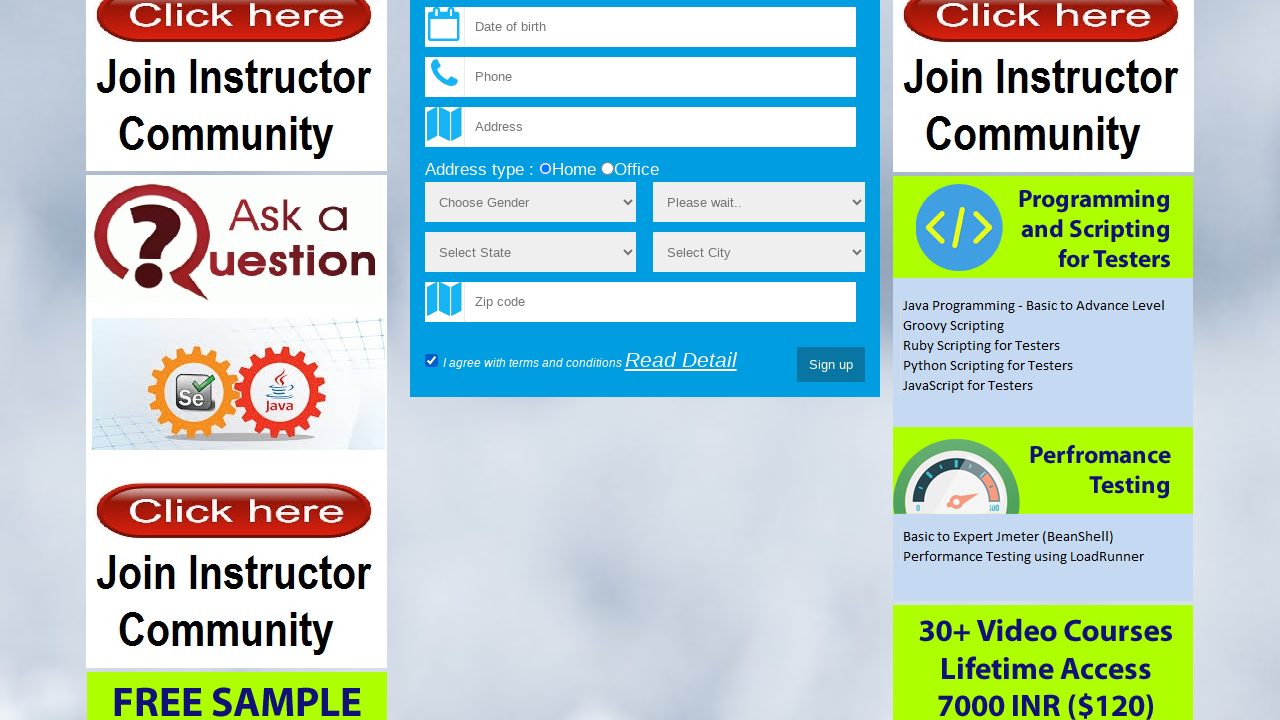

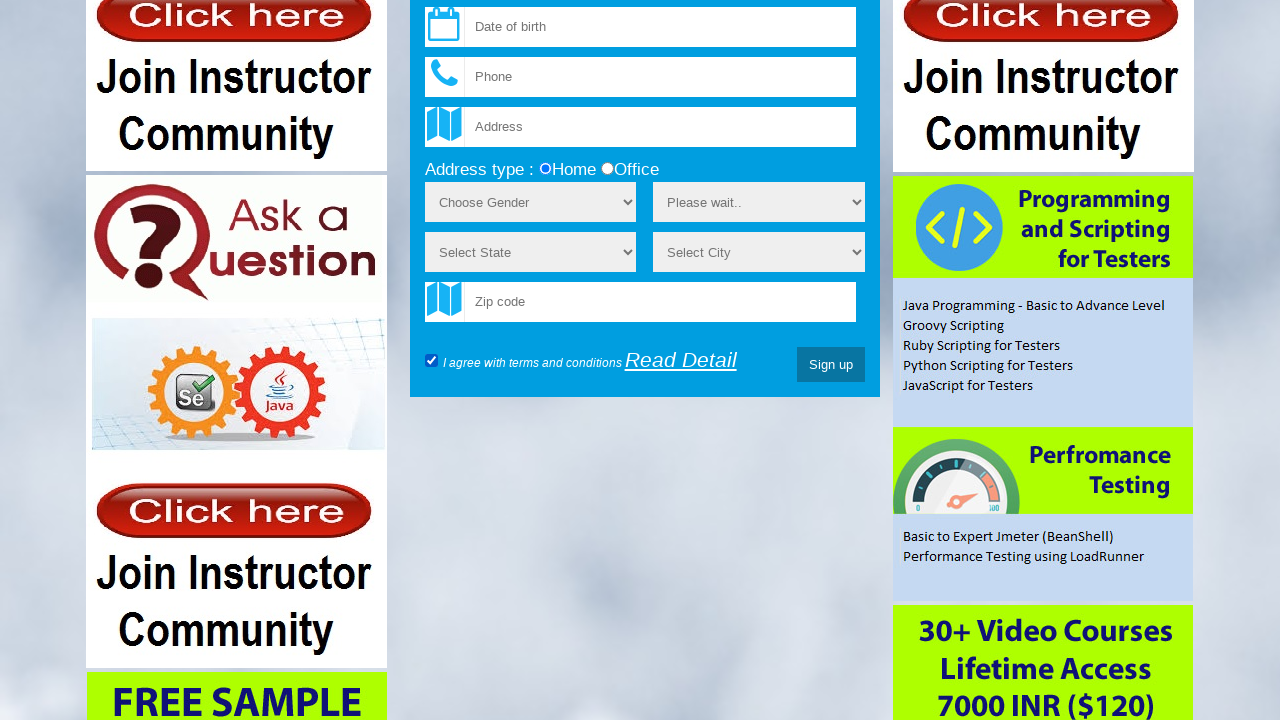